Tests drag and drop functionality by dragging an element from source to target location within an iframe

Starting URL: http://jqueryui.com/droppable/

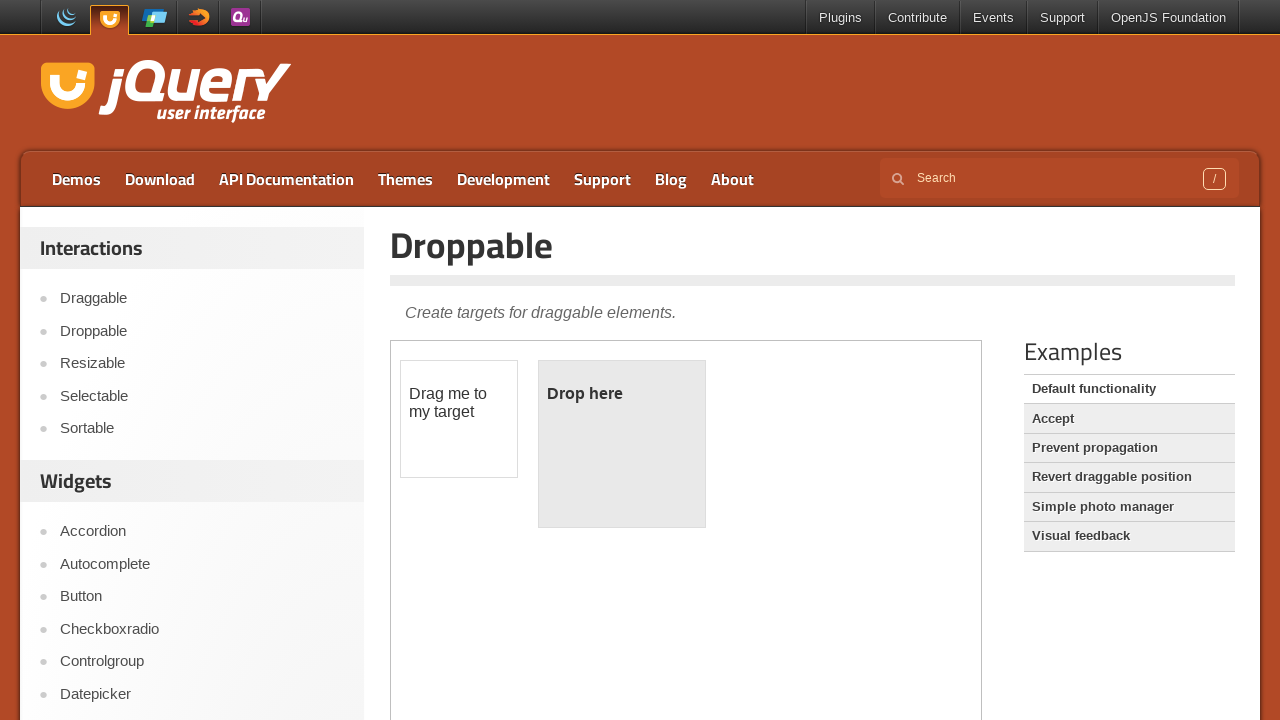

Located iframe containing drag and drop demo
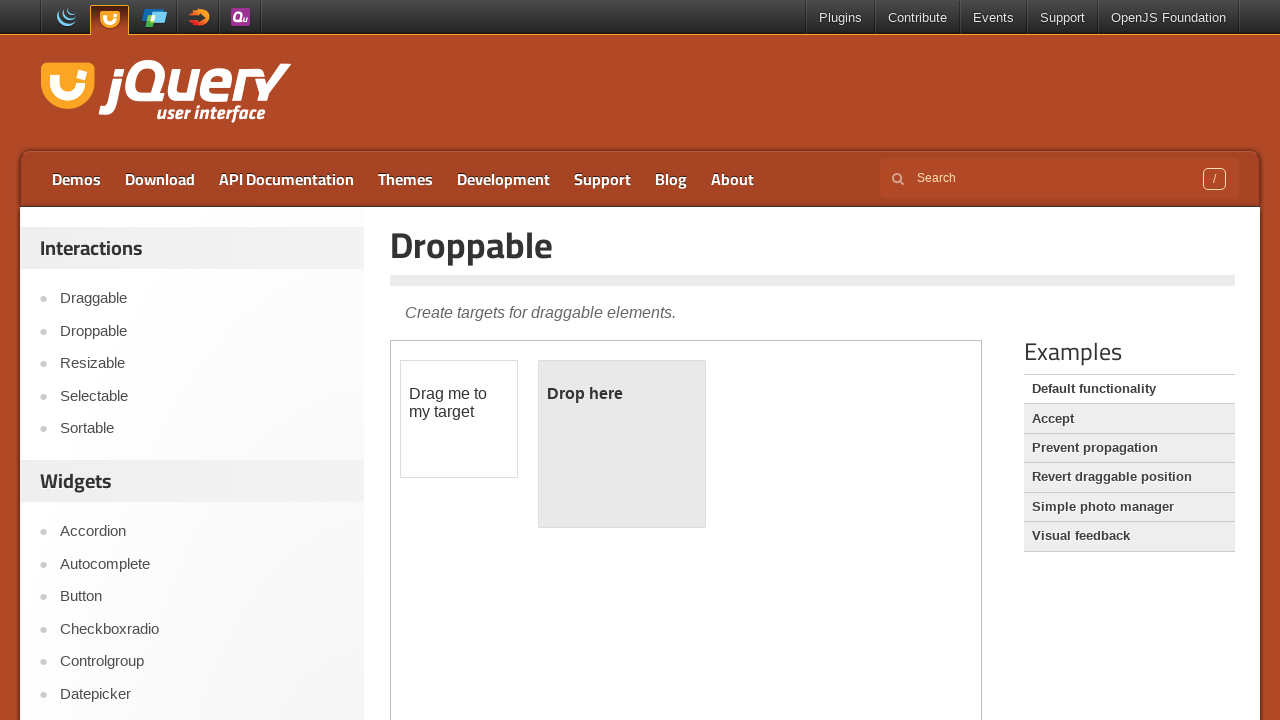

Located draggable element with id 'draggable'
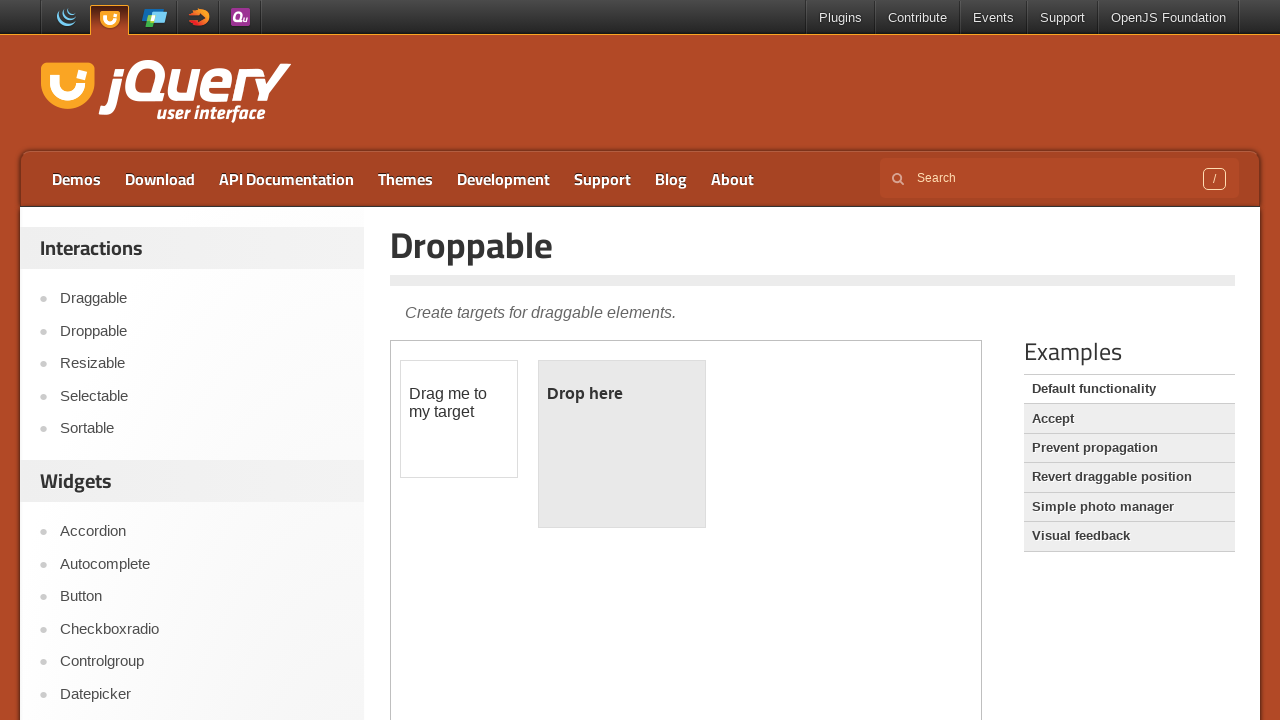

Located droppable element with id 'droppable'
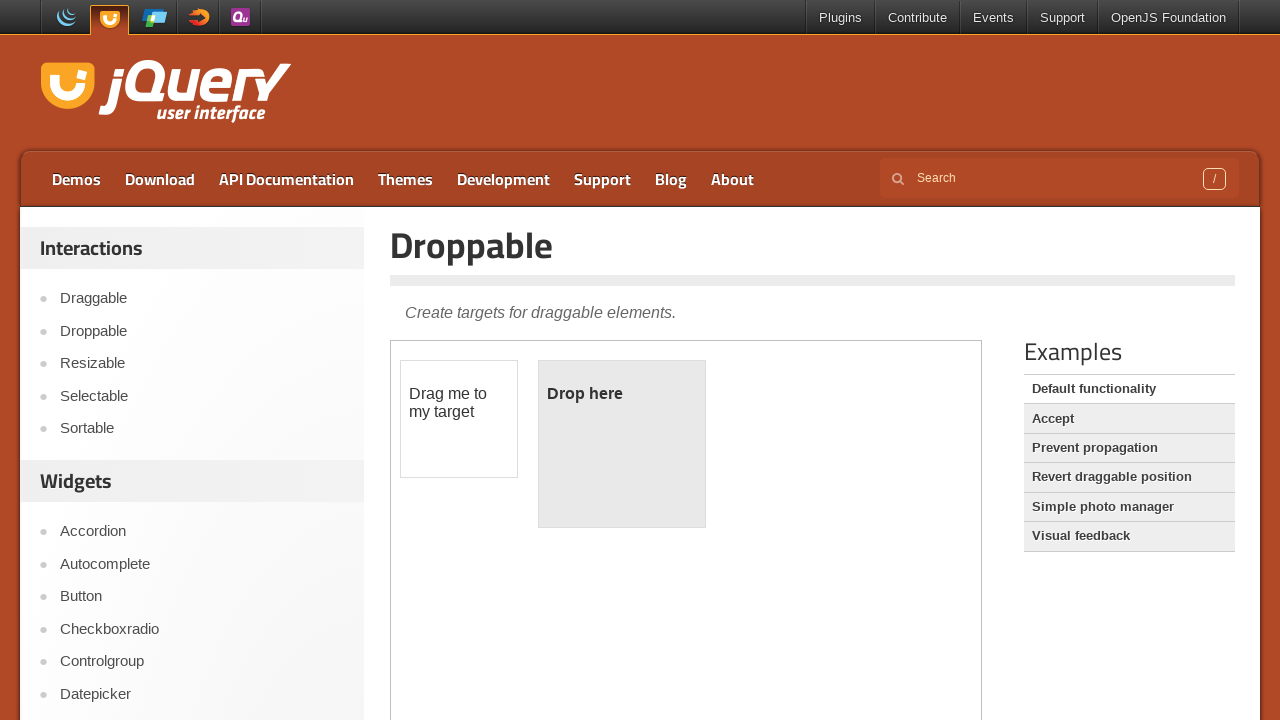

Dragged element from source to target location at (622, 444)
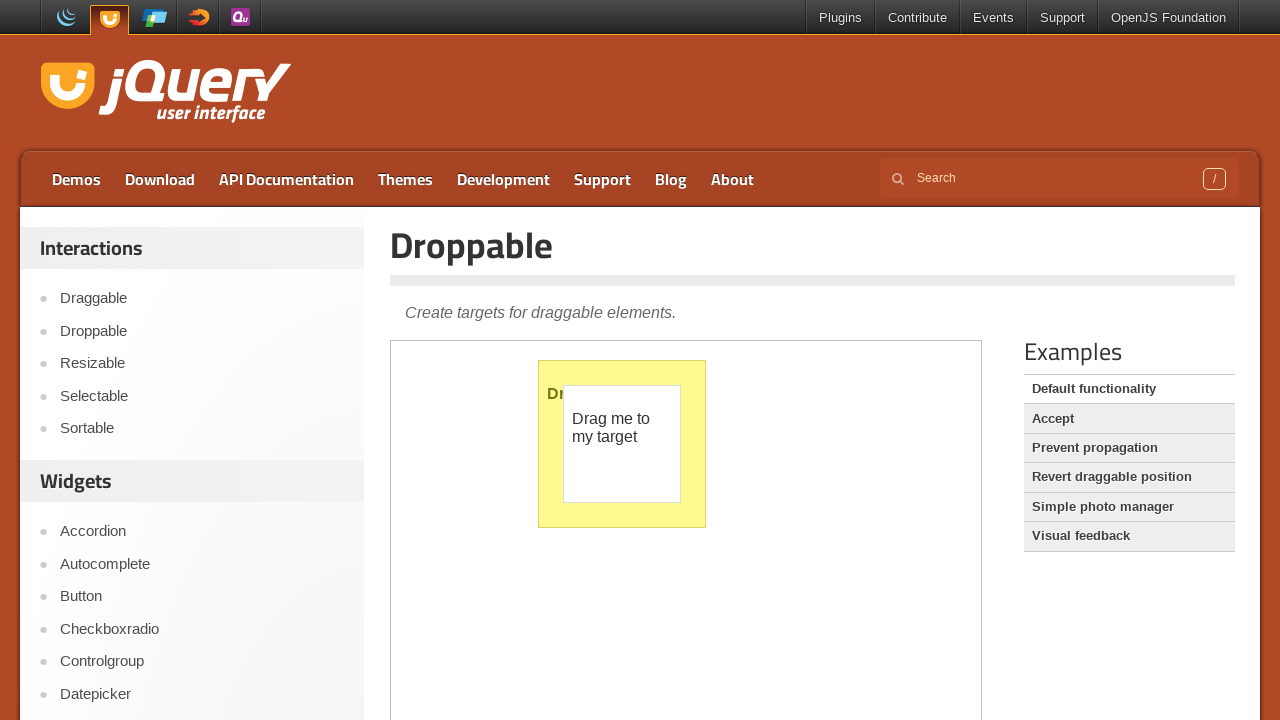

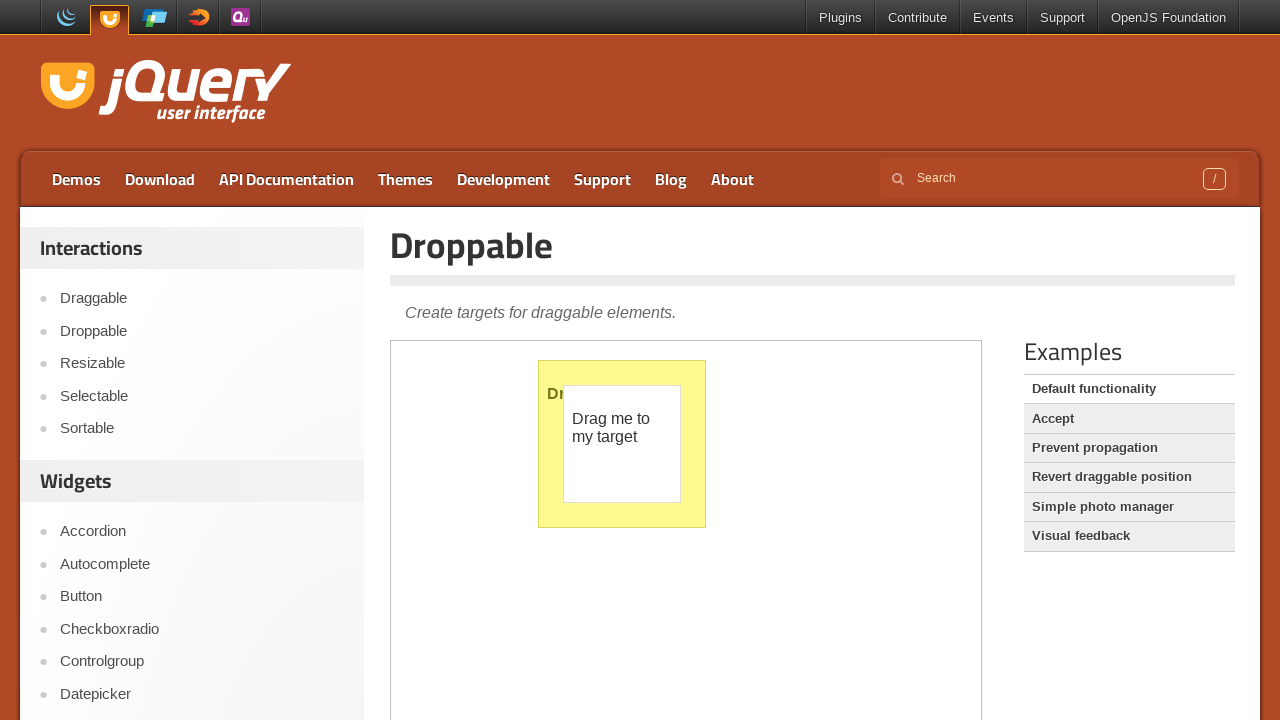